Tests Python.org search functionality by locating the search field using XPath contains function

Starting URL: https://www.python.org/

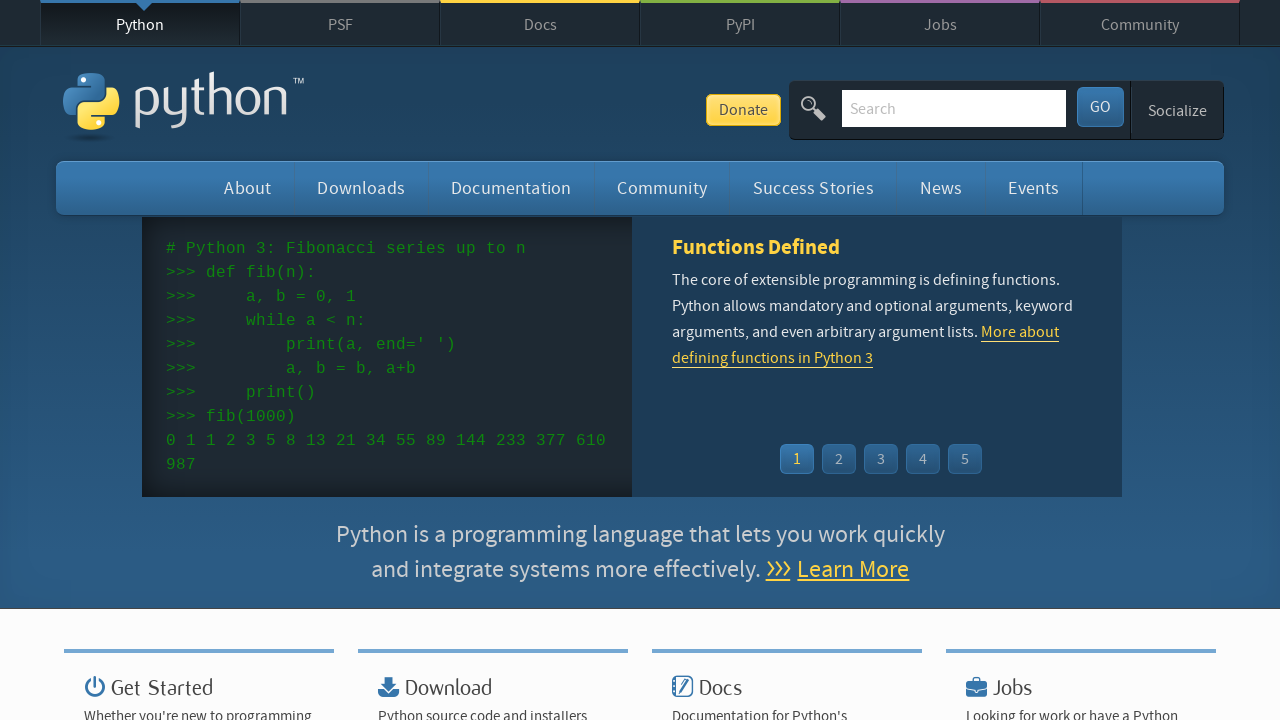

Filled search field with 'set' using XPath contains function on //input[contains(@name, 'q')]
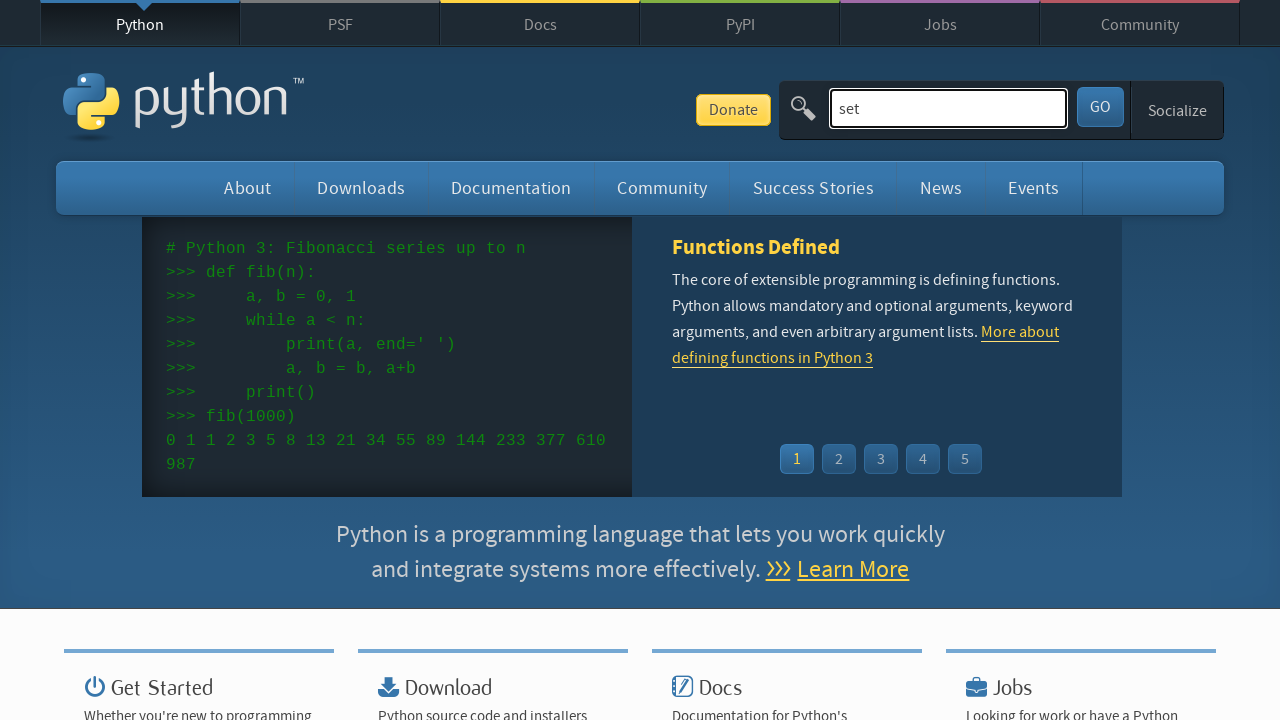

Pressed Enter to submit search query on //input[contains(@name, 'q')]
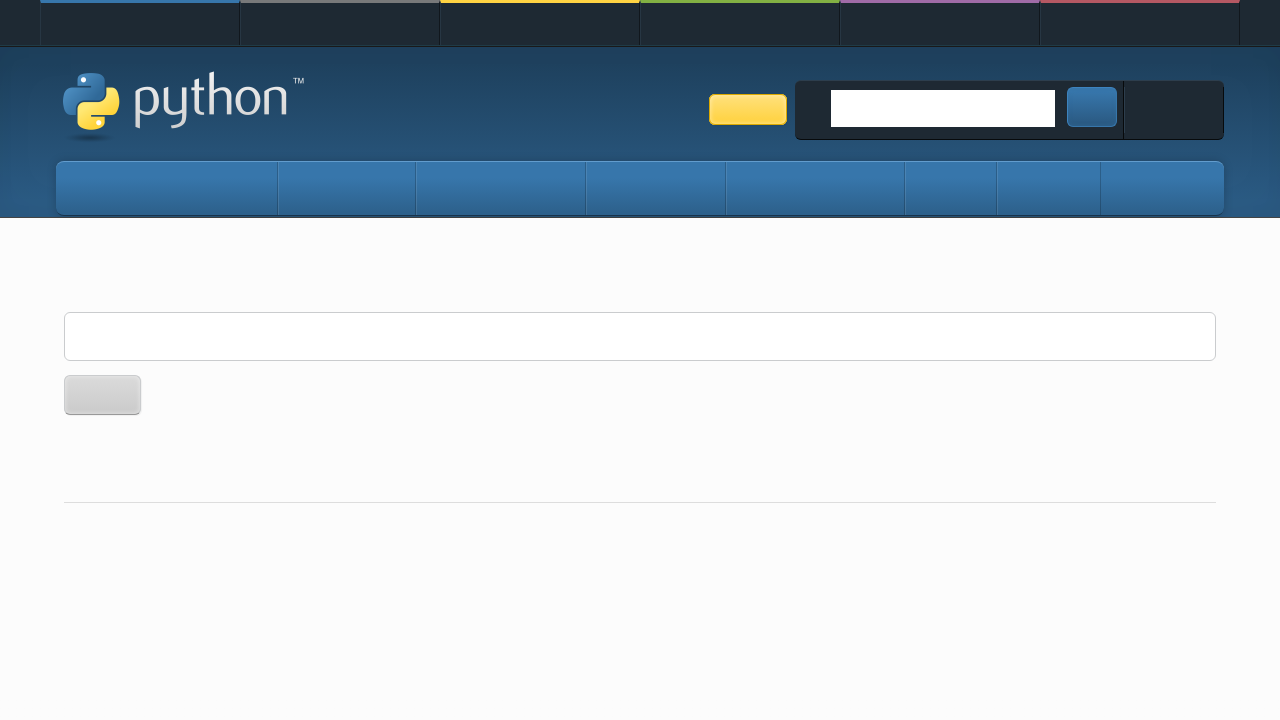

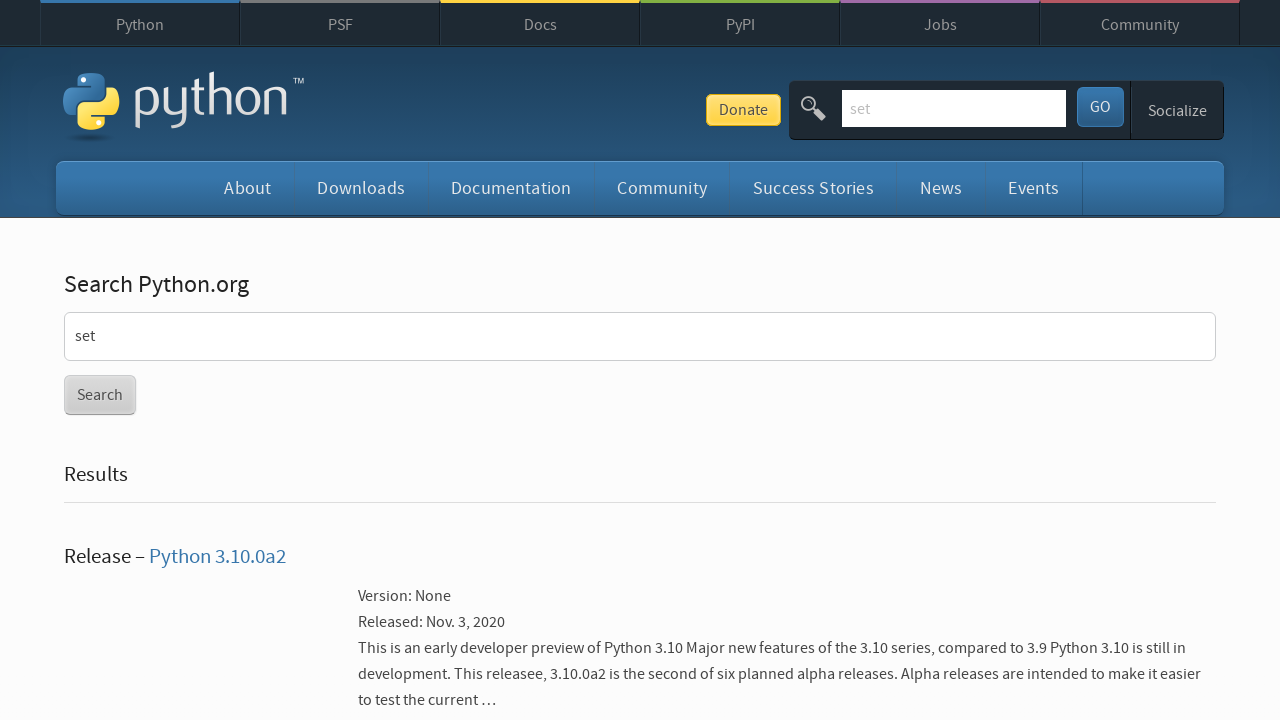